Tests iframe handling by switching between multiple frames and the main content, verifying text content in each context

Starting URL: https://demoqa.com/frames

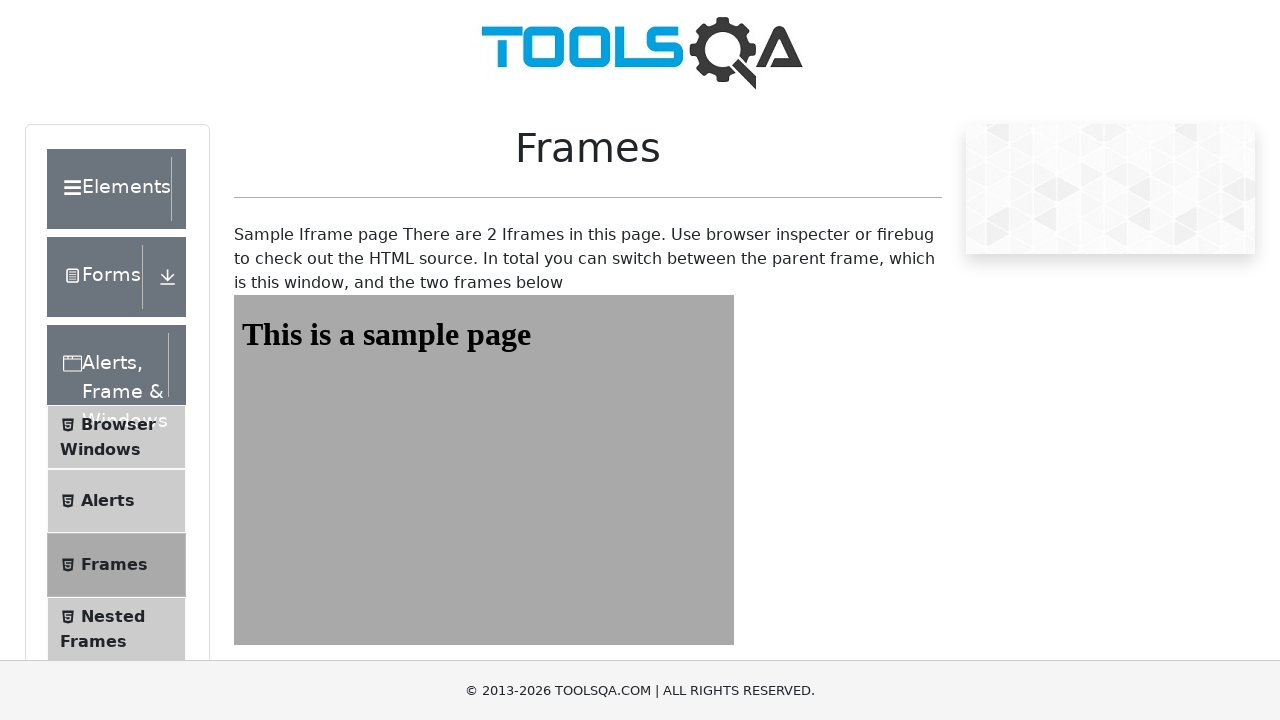

Scrolled down 500px to view first iframe
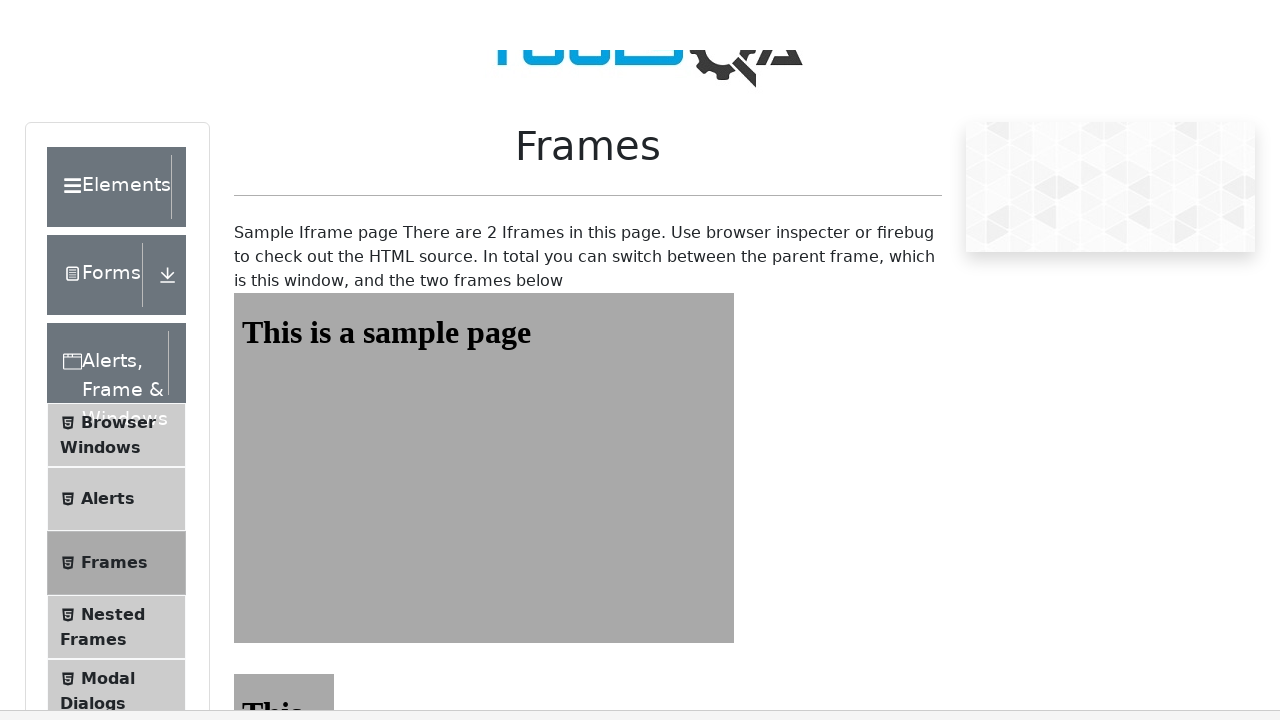

Located first iframe (#frame1)
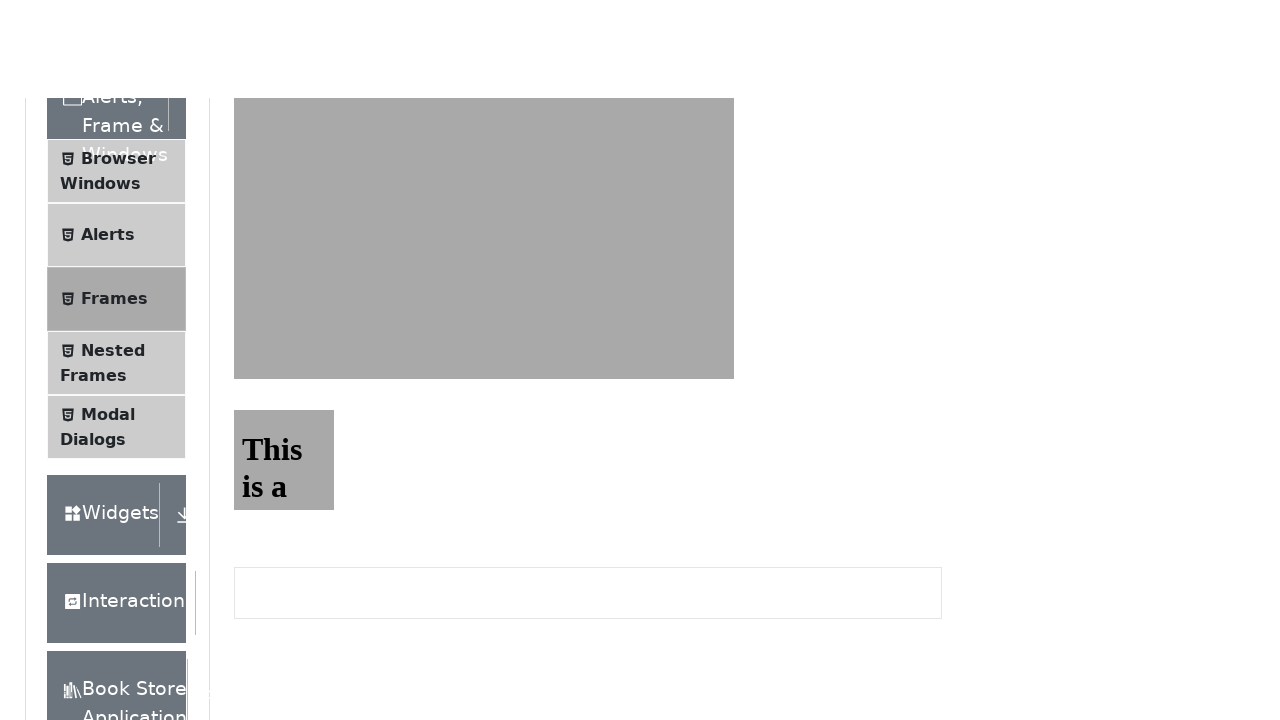

Retrieved text content from first iframe: 'This is a sample page'
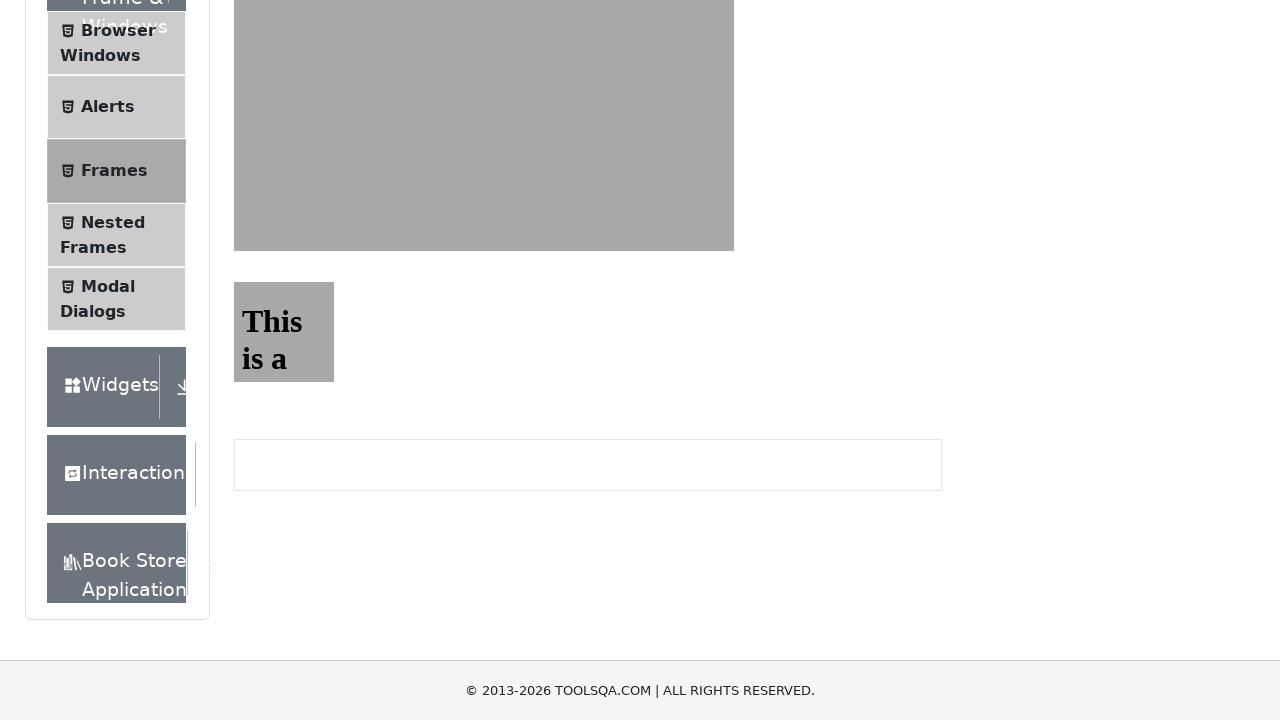

Scrolled up 500px to return to main content
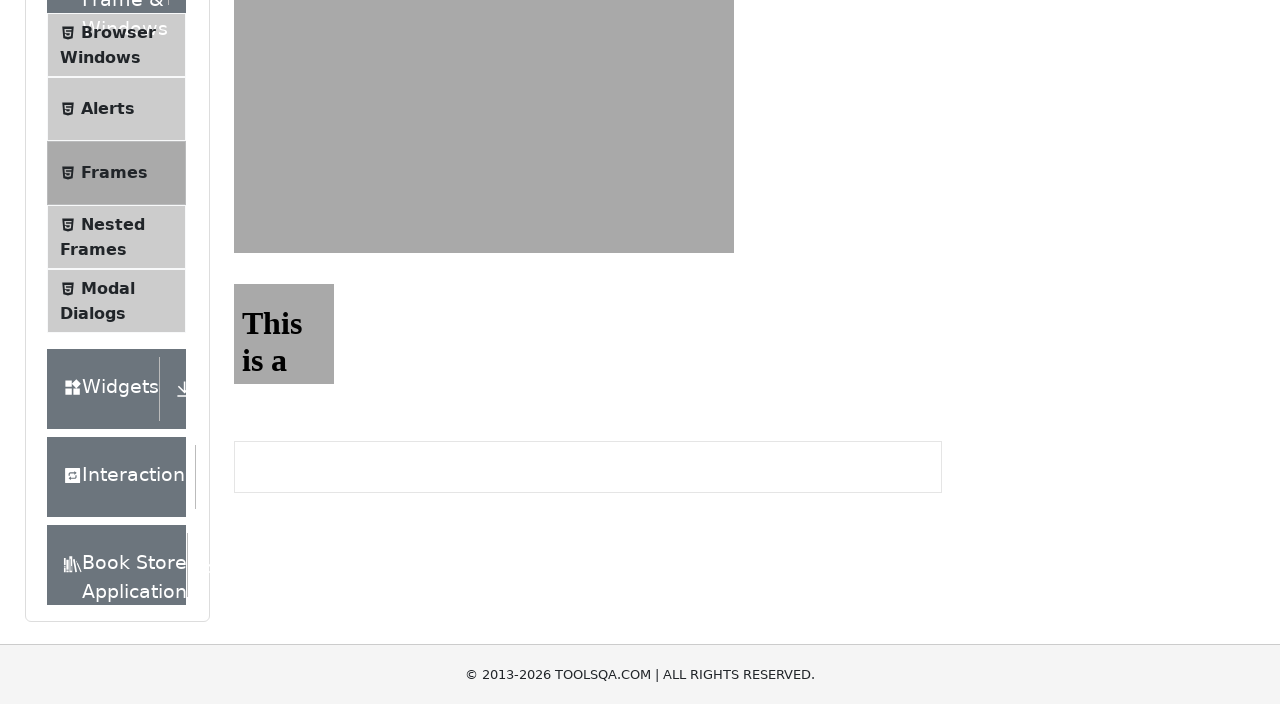

Retrieved heading text from main page: 'Frames'
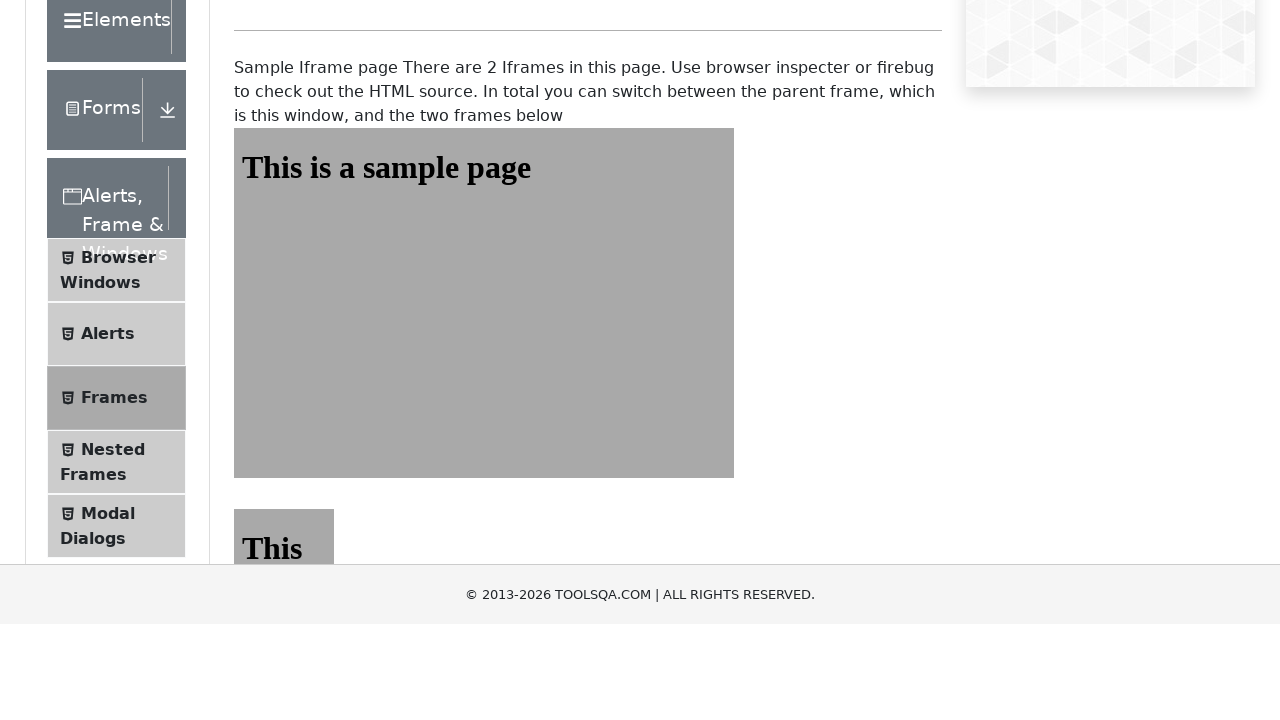

Scrolled down 500px to view second iframe
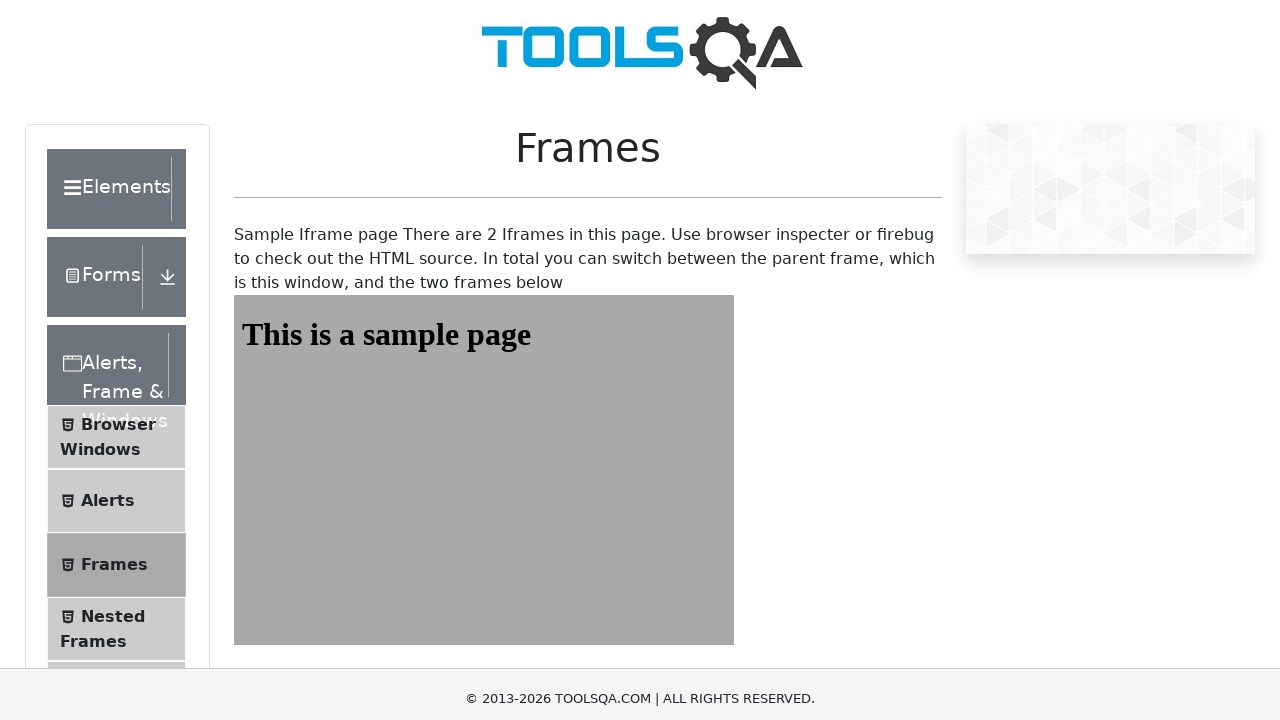

Located second iframe (#frame2)
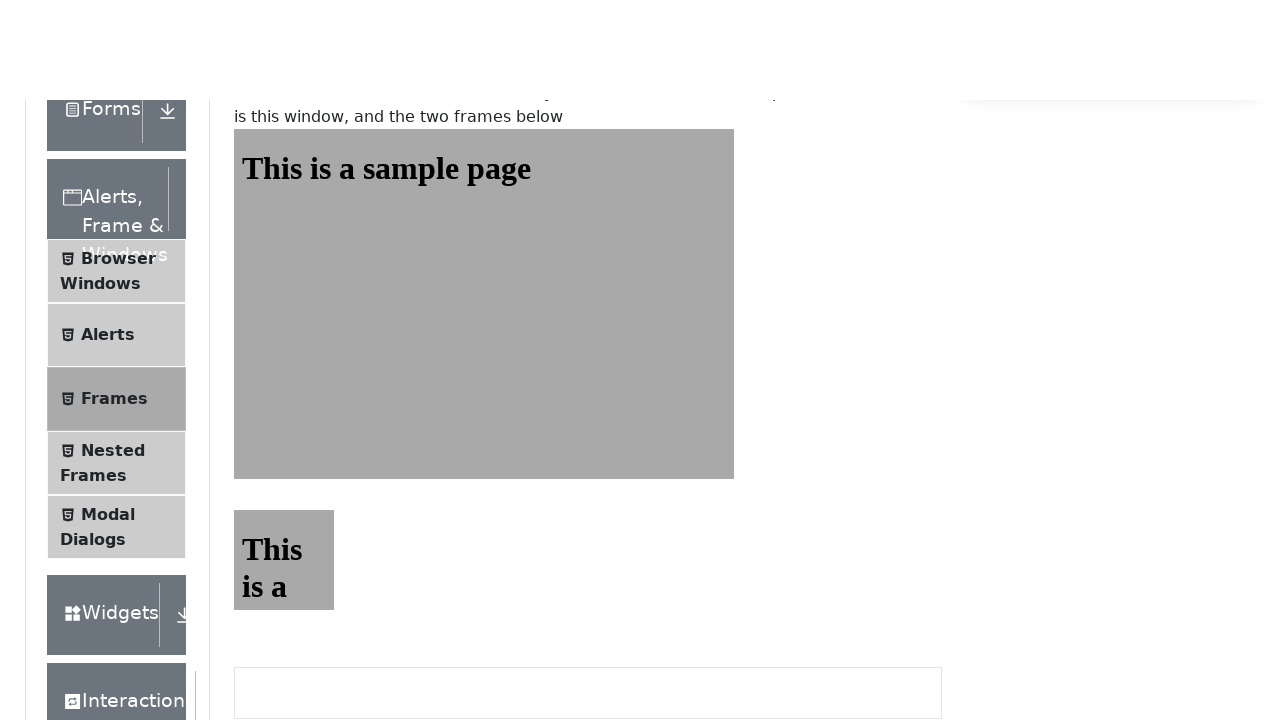

Retrieved text content from second iframe: 'This is a sample page'
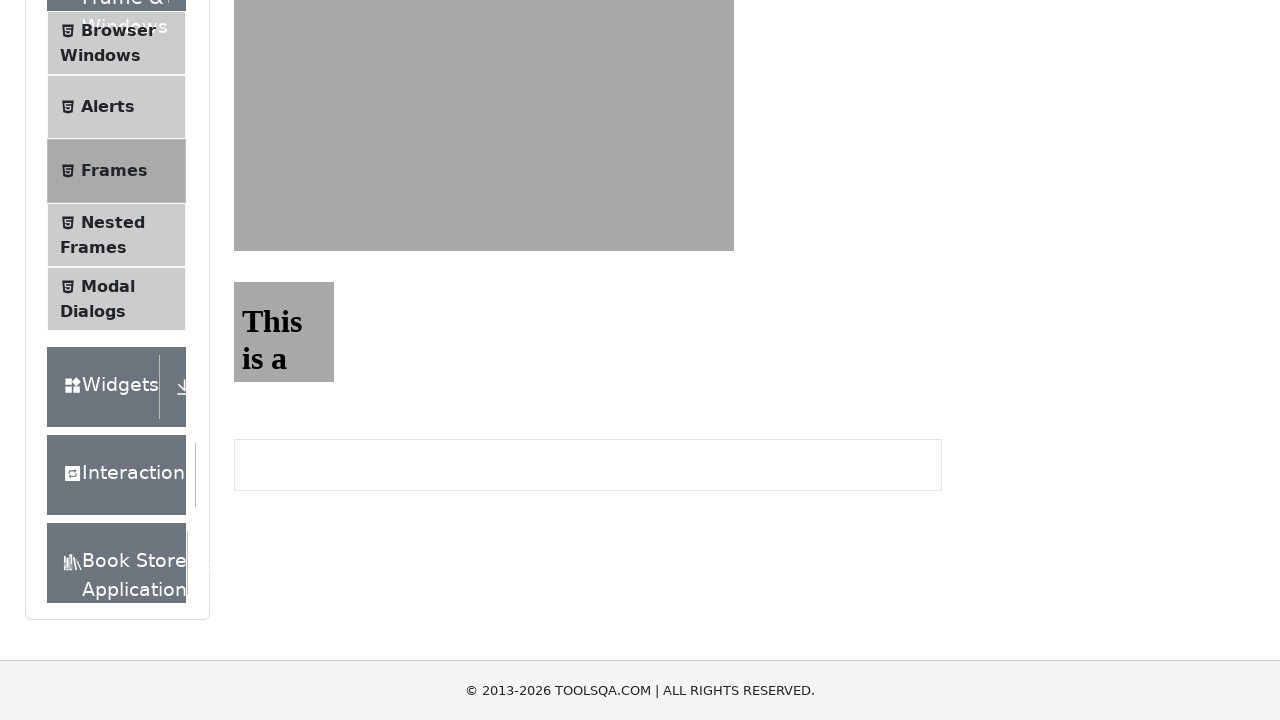

Scrolled up 500px to return to main content
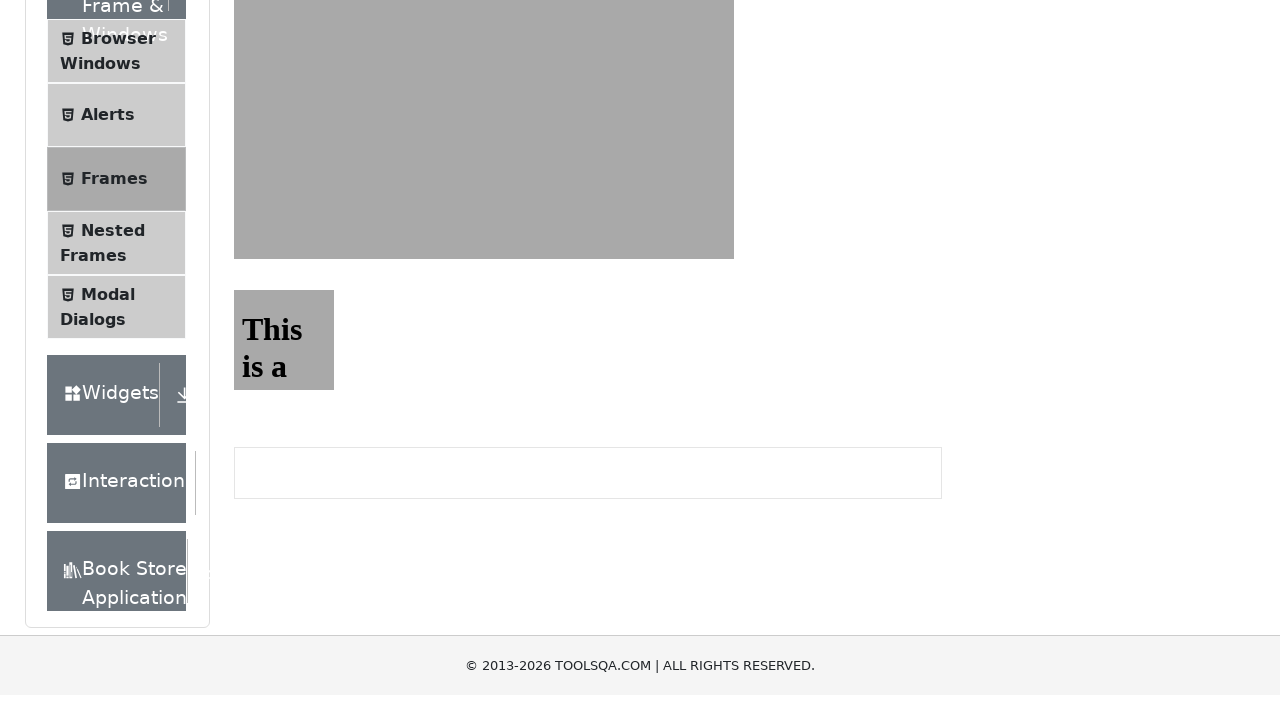

Retrieved heading text from main page again: 'Frames'
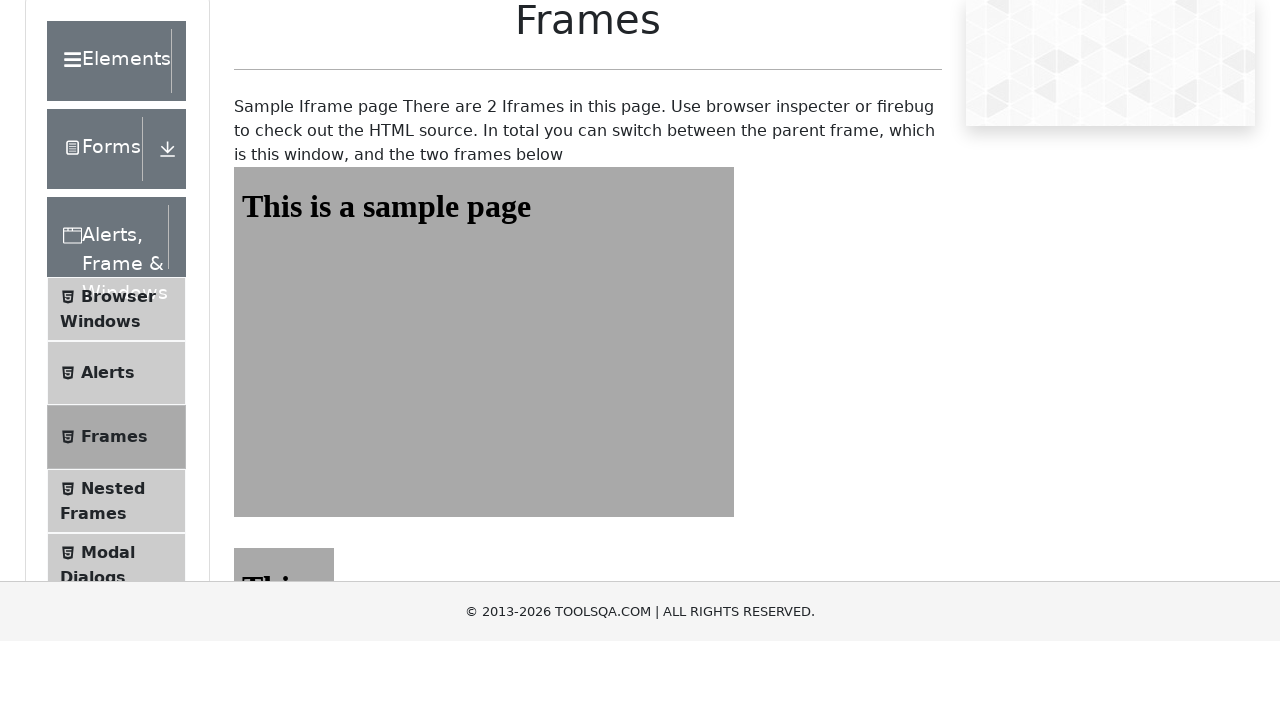

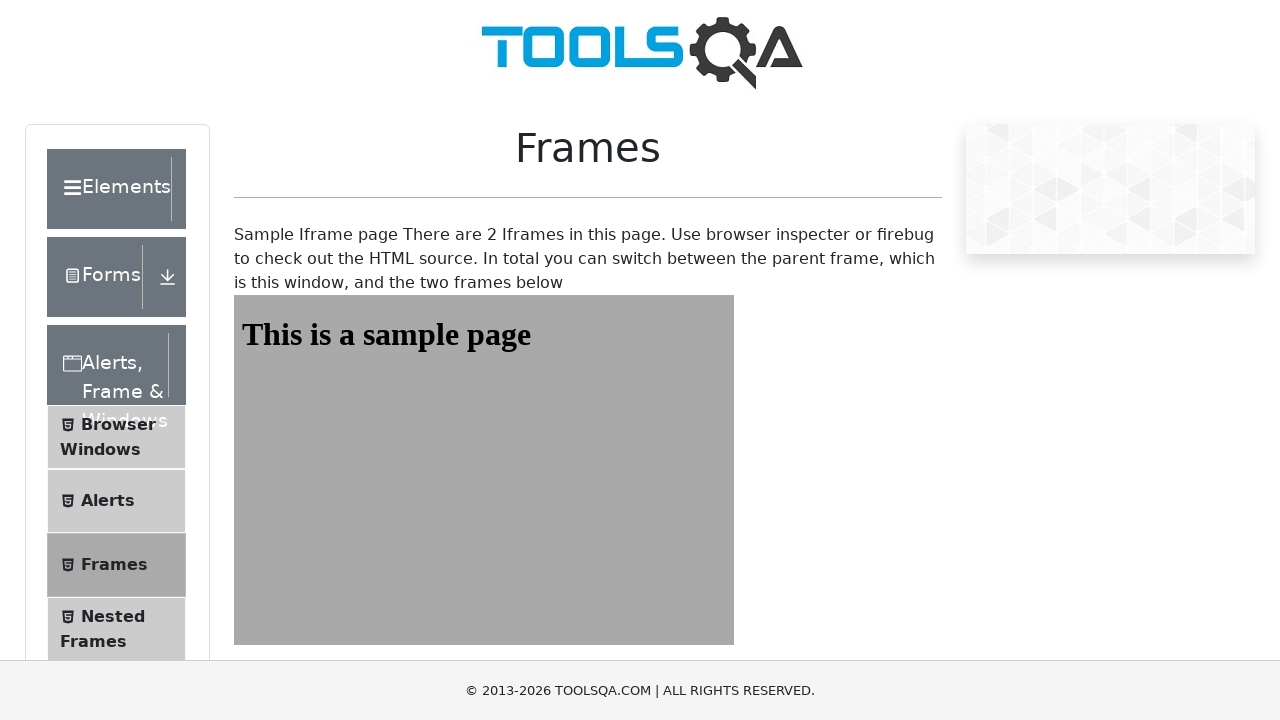